Navigates to the Python.org homepage and verifies that upcoming events are displayed in the event widget

Starting URL: https://www.python.org/

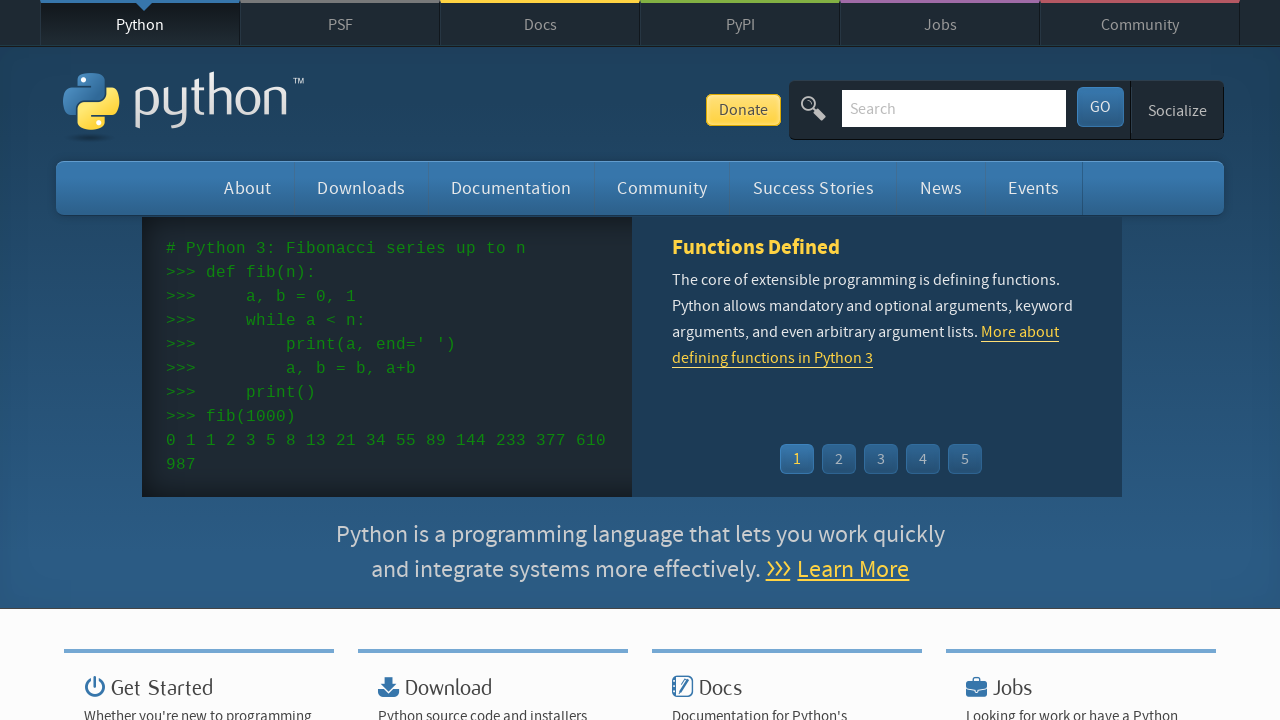

Navigated to Python.org homepage
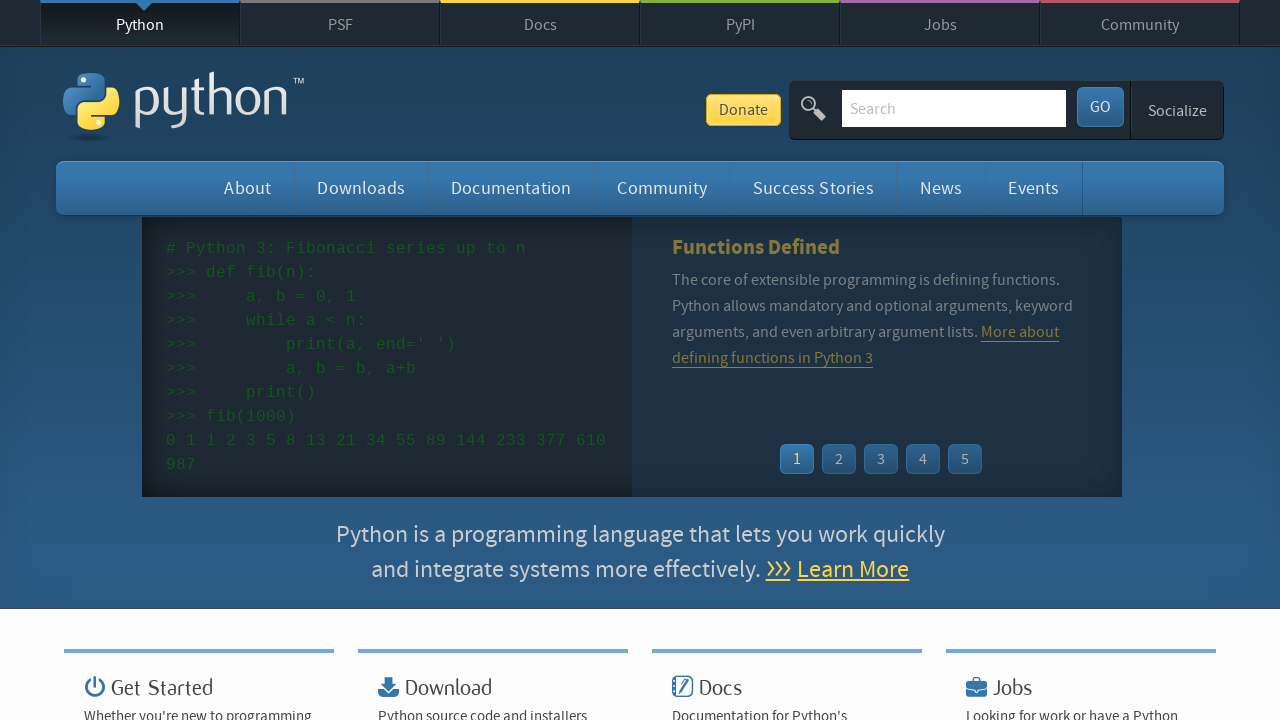

Event widget time element loaded
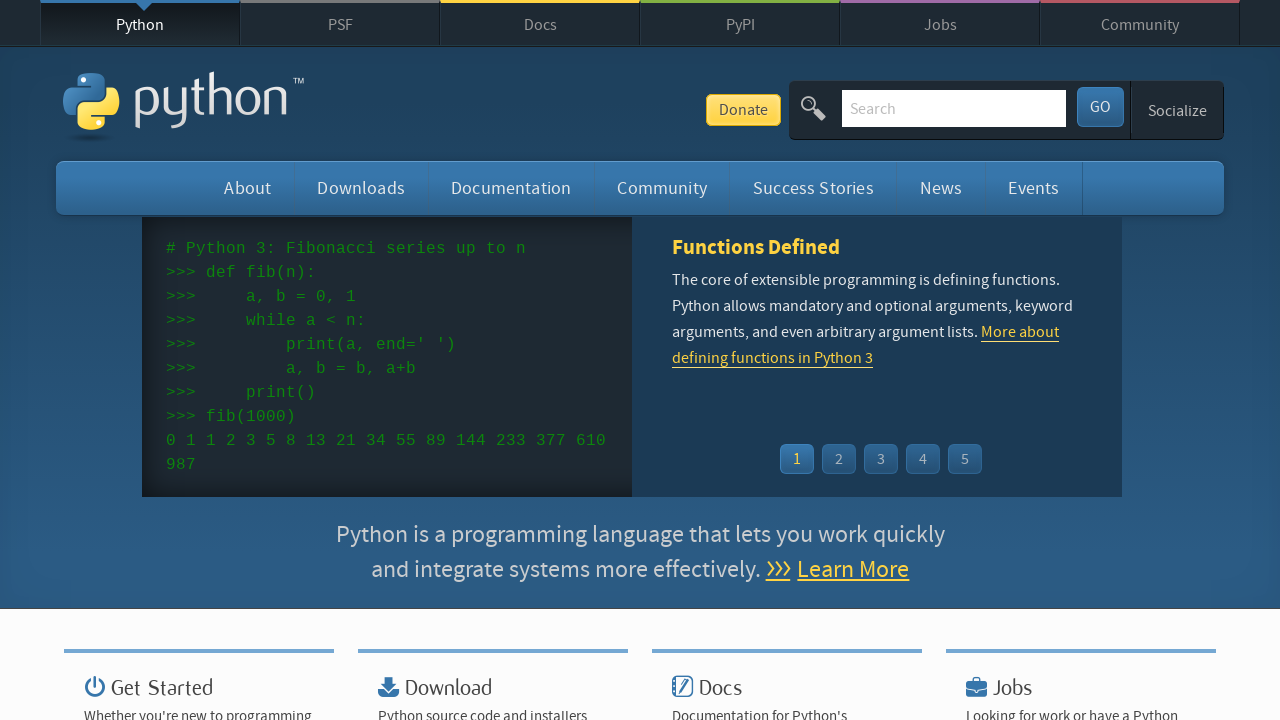

Event widget links loaded - upcoming events are displayed
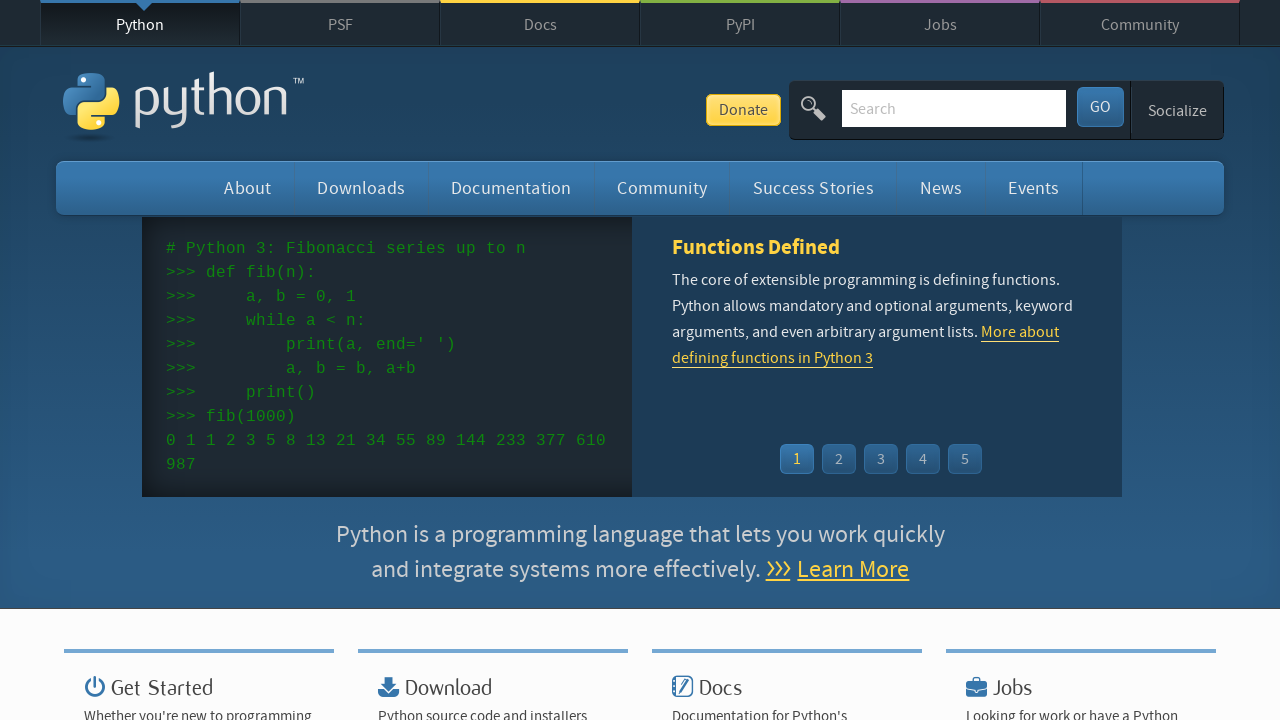

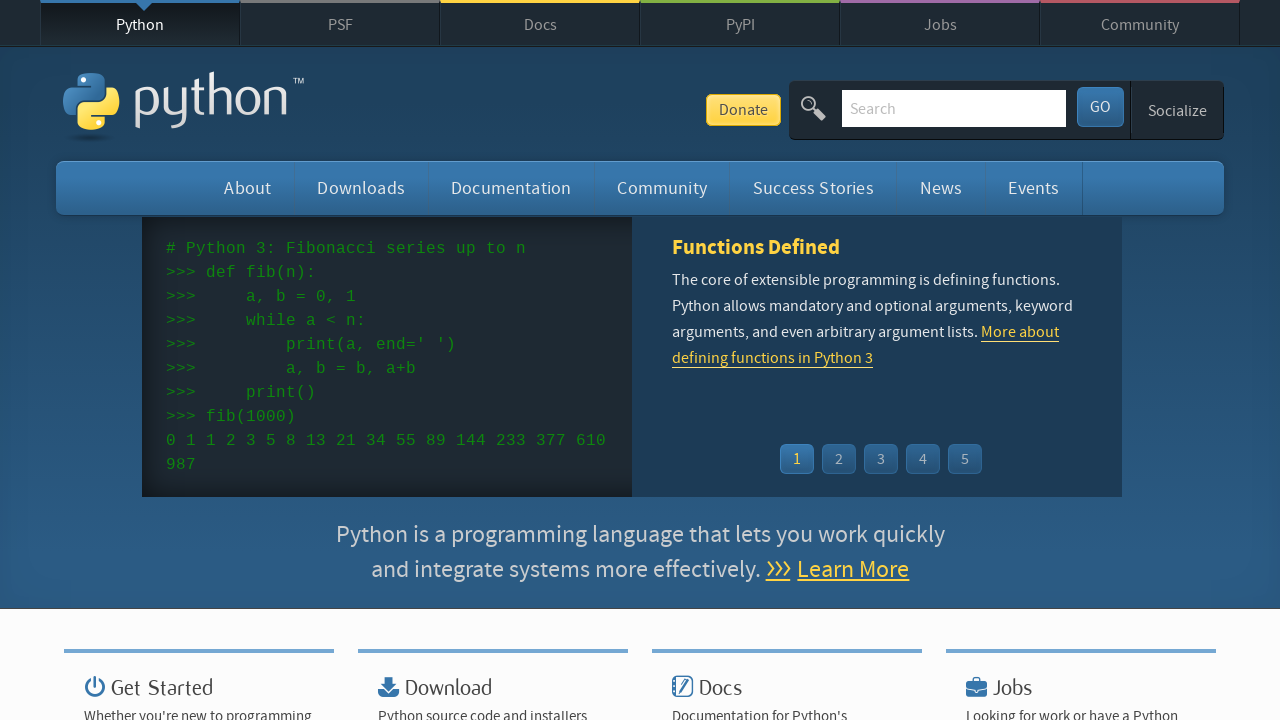